Tests editing a todo item by double-clicking, changing text, and pressing Enter

Starting URL: https://demo.playwright.dev/todomvc

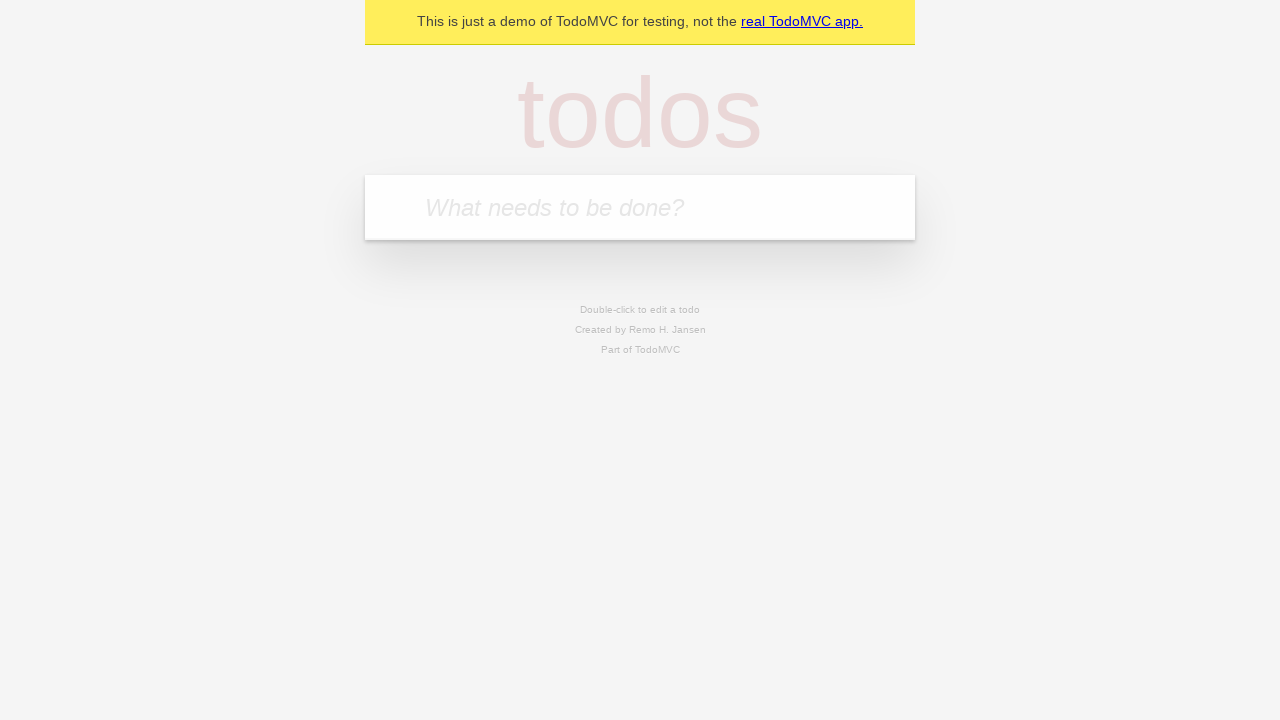

Filled todo input with 'buy some cheese' on internal:attr=[placeholder="What needs to be done?"i]
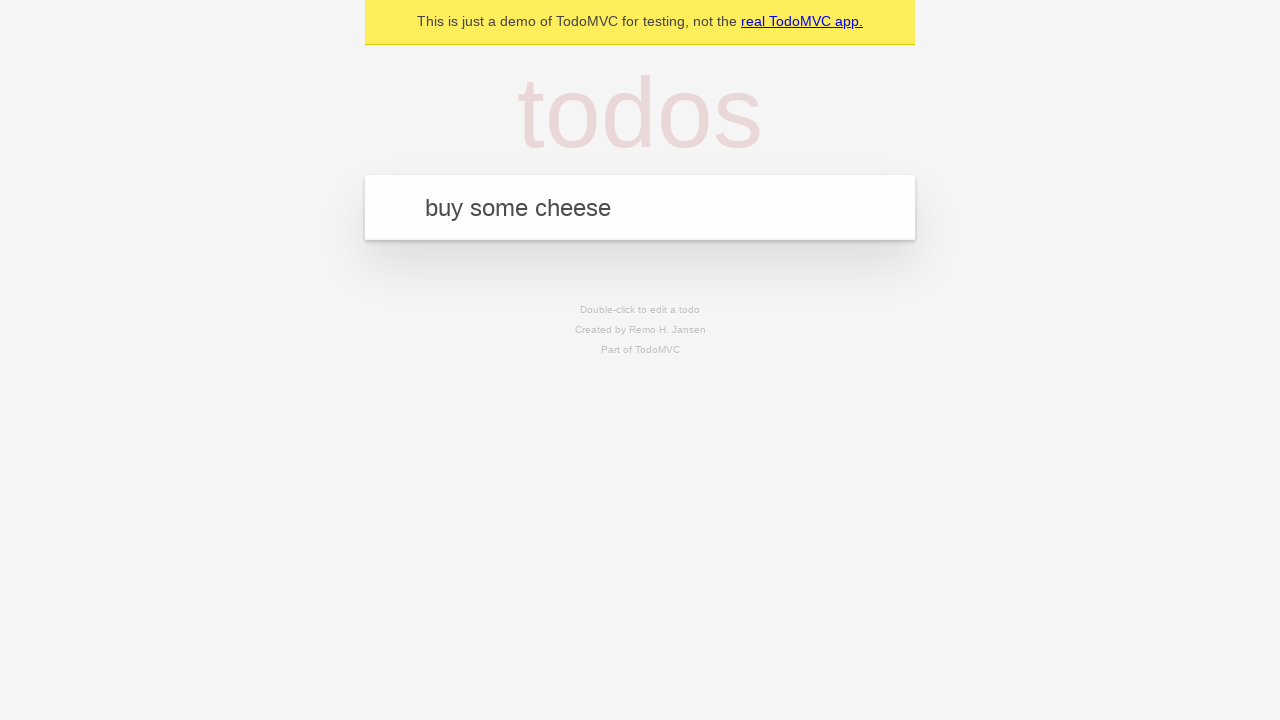

Pressed Enter to create first todo item on internal:attr=[placeholder="What needs to be done?"i]
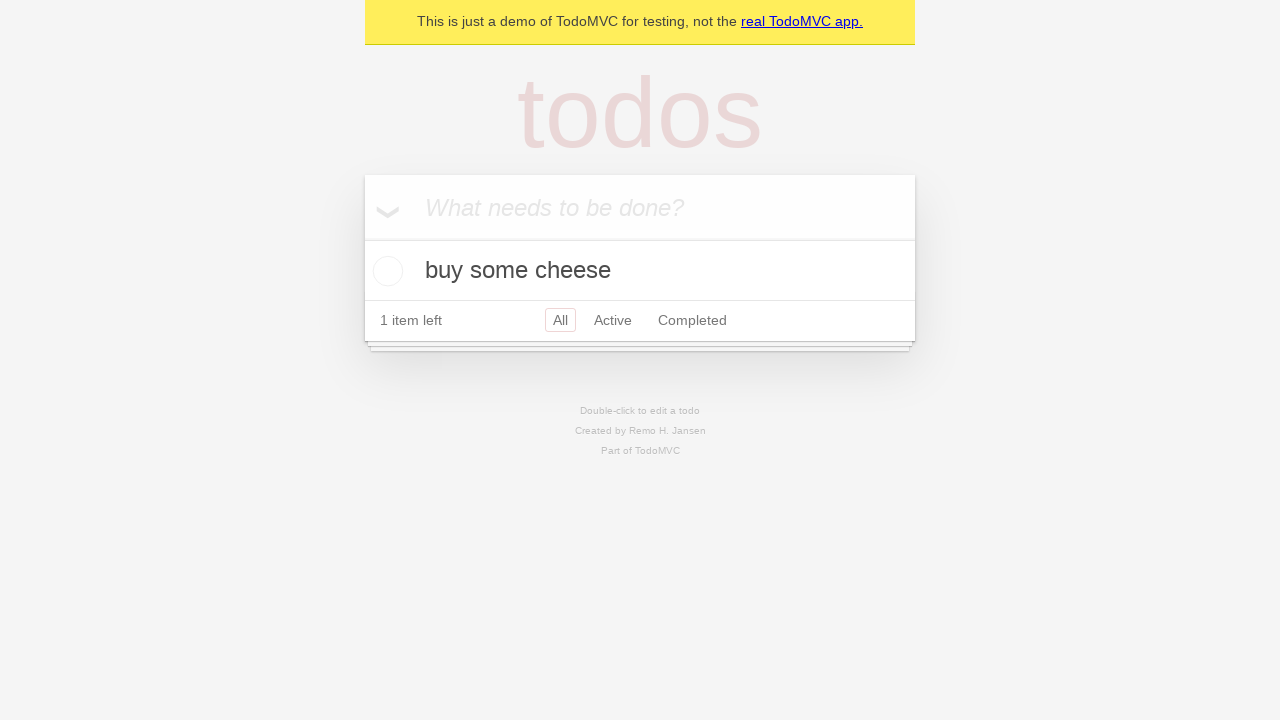

Filled todo input with 'feed the cat' on internal:attr=[placeholder="What needs to be done?"i]
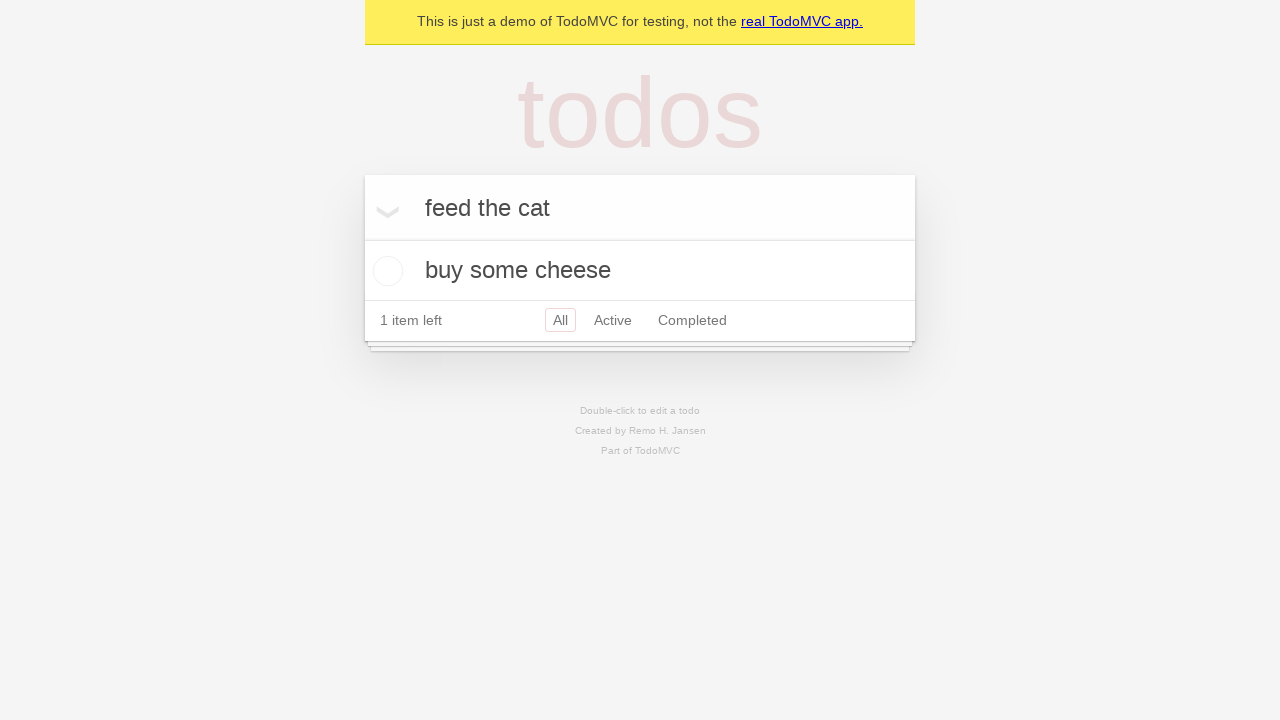

Pressed Enter to create second todo item on internal:attr=[placeholder="What needs to be done?"i]
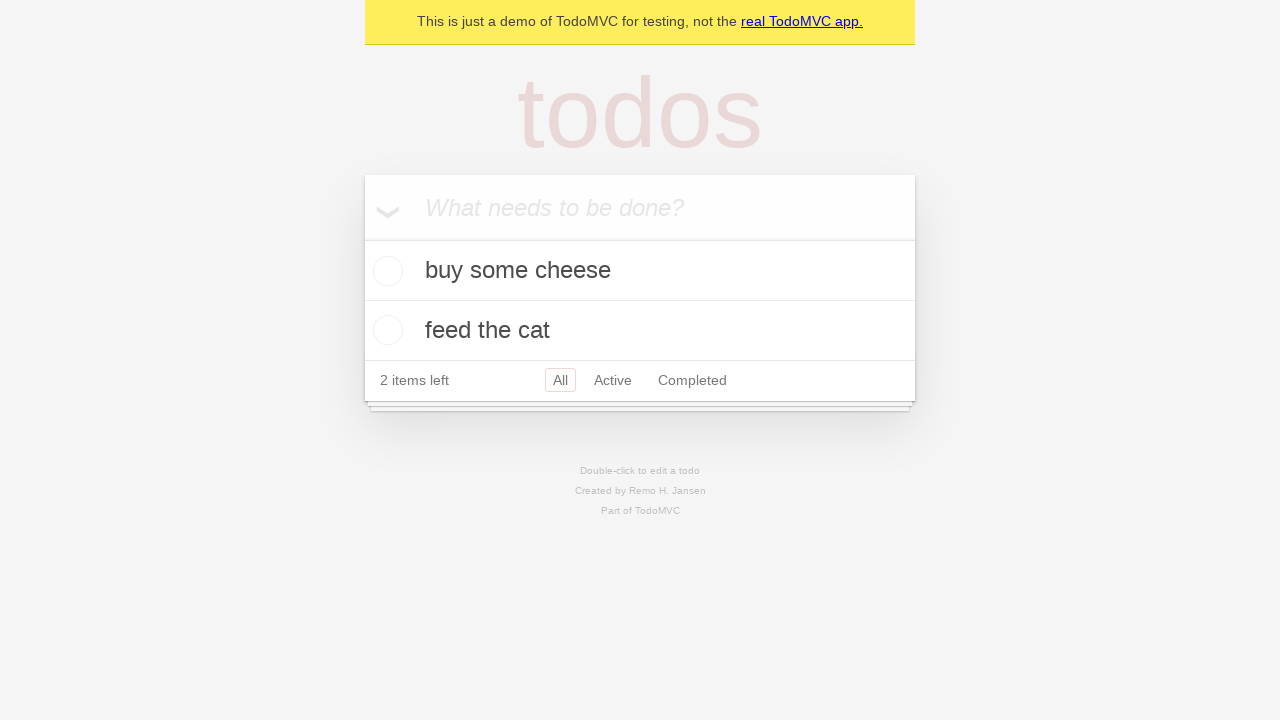

Filled todo input with 'book a doctors appointment' on internal:attr=[placeholder="What needs to be done?"i]
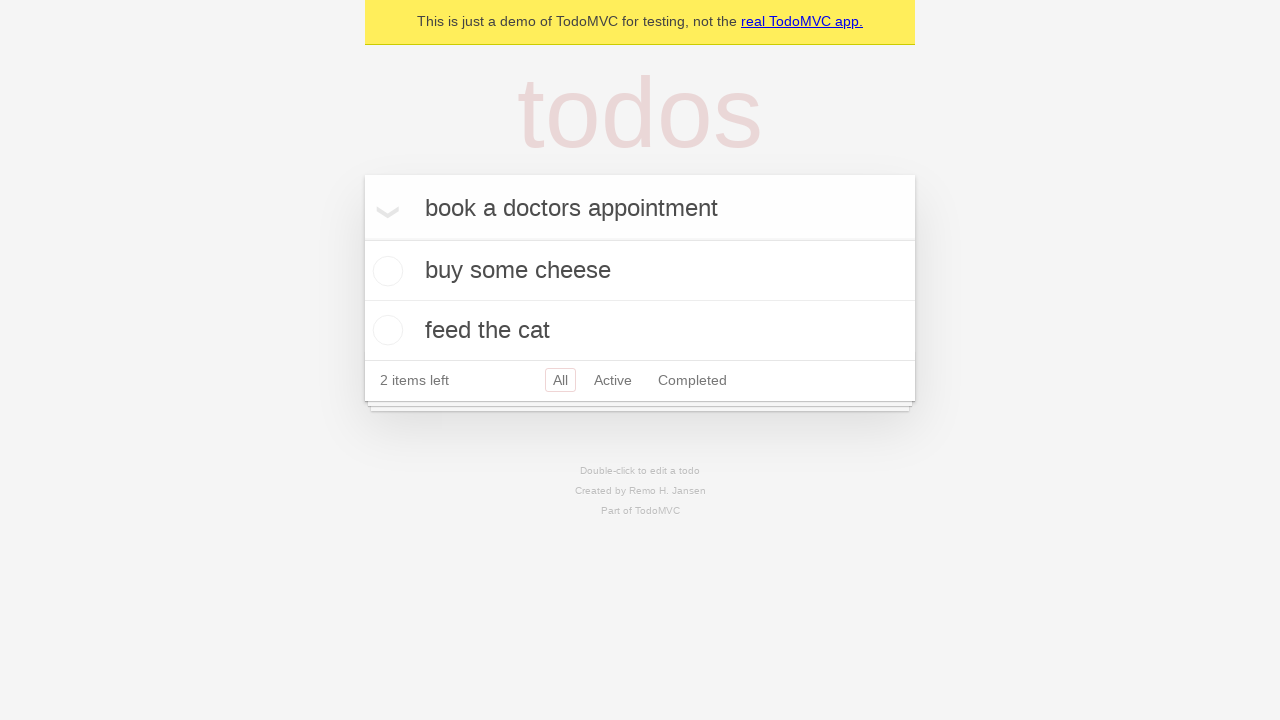

Pressed Enter to create third todo item on internal:attr=[placeholder="What needs to be done?"i]
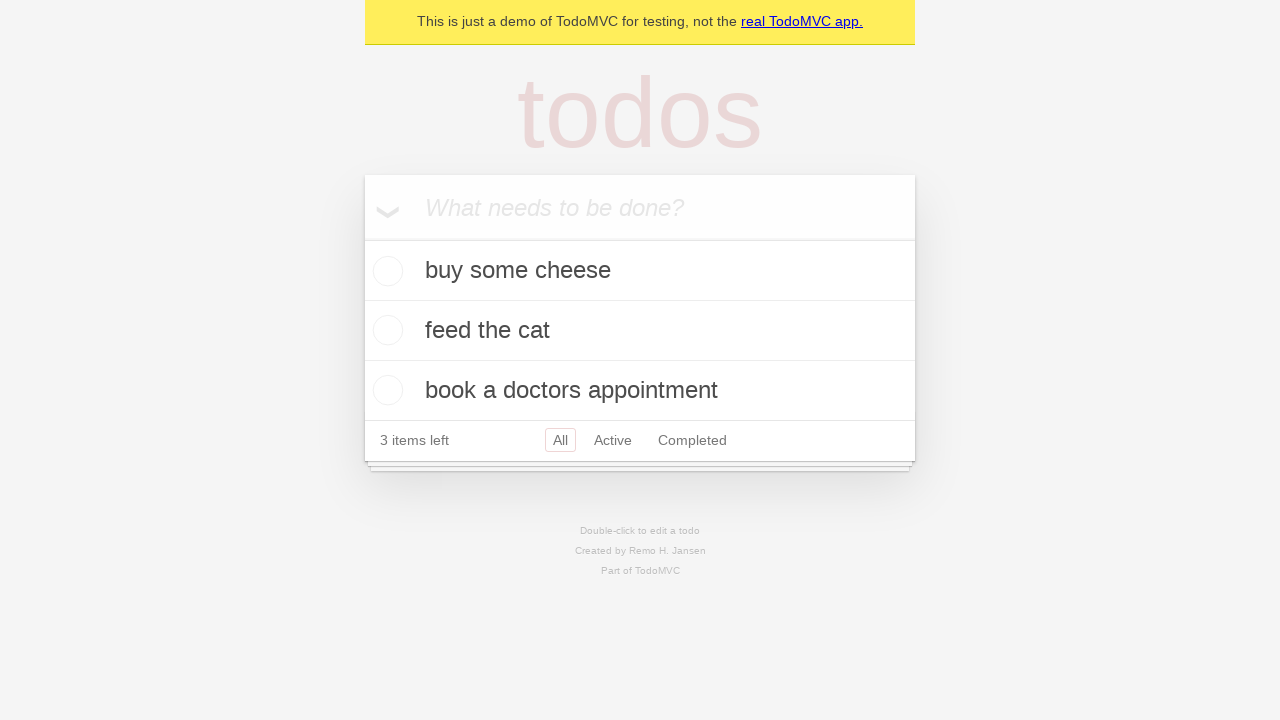

Double-clicked second todo item to enter edit mode at (640, 331) on internal:testid=[data-testid="todo-item"s] >> nth=1
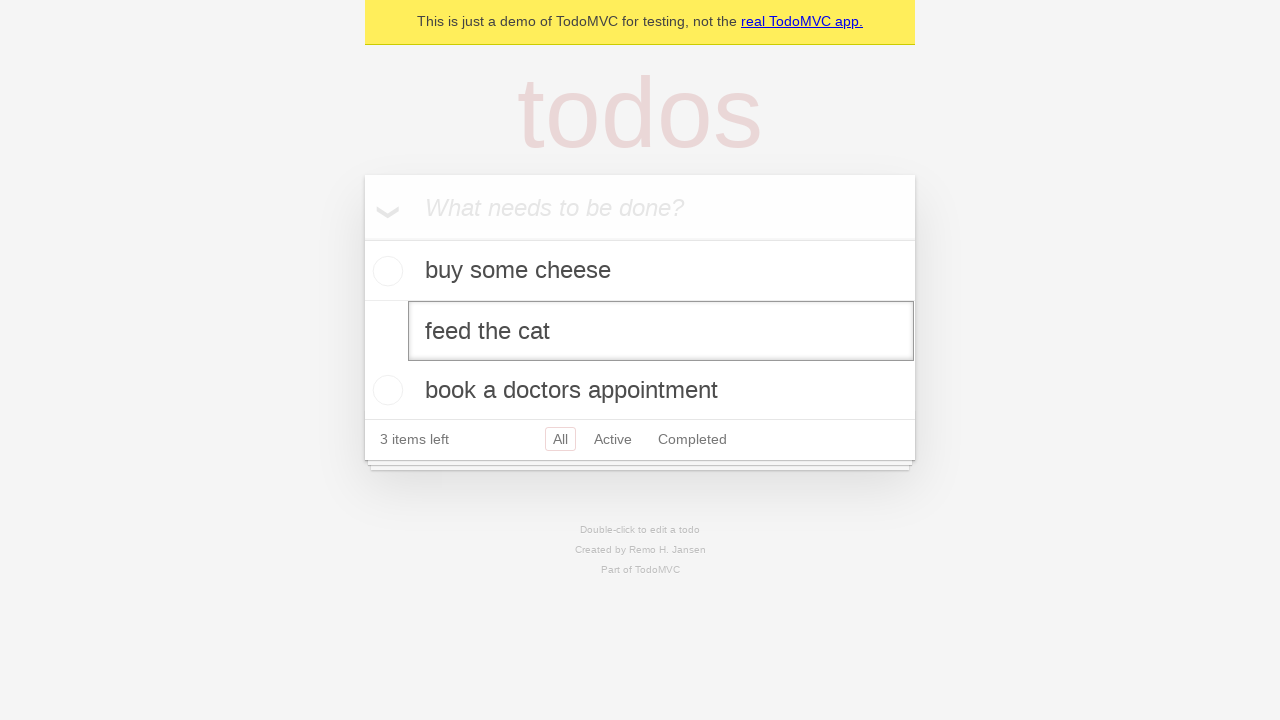

Filled edit textbox with 'buy some sausages' on internal:testid=[data-testid="todo-item"s] >> nth=1 >> internal:role=textbox[nam
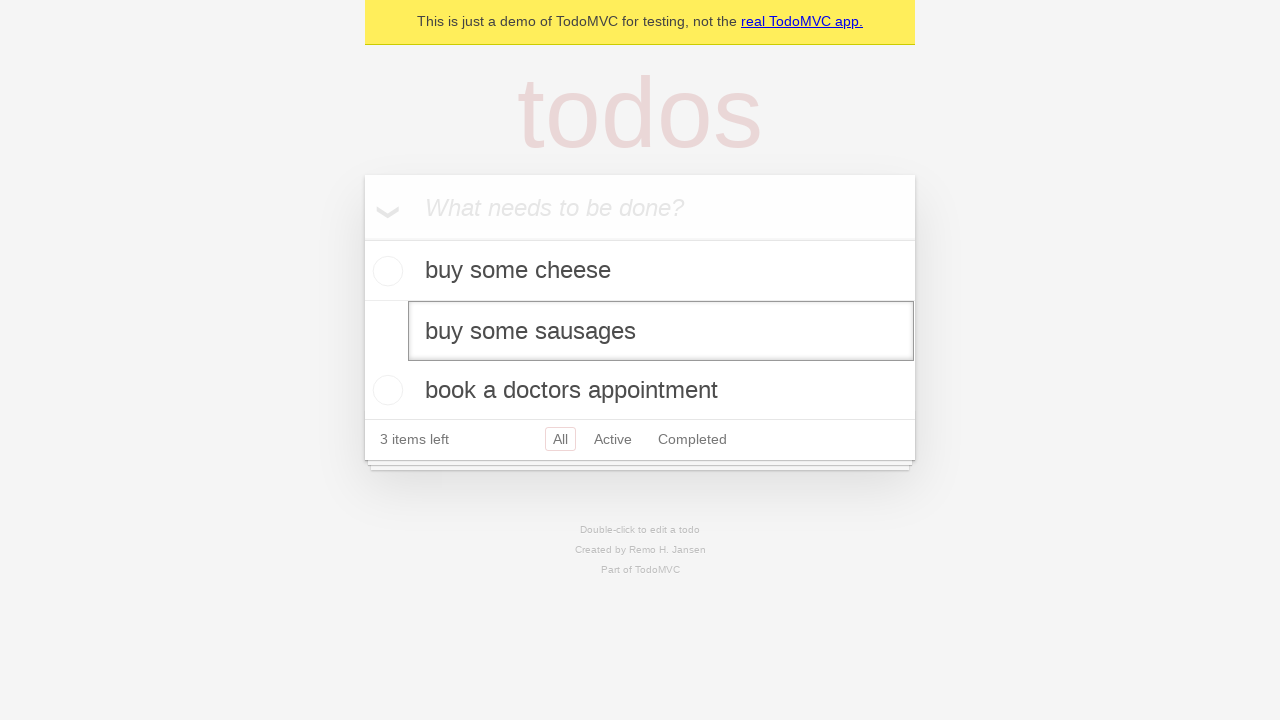

Pressed Enter to confirm todo item edit on internal:testid=[data-testid="todo-item"s] >> nth=1 >> internal:role=textbox[nam
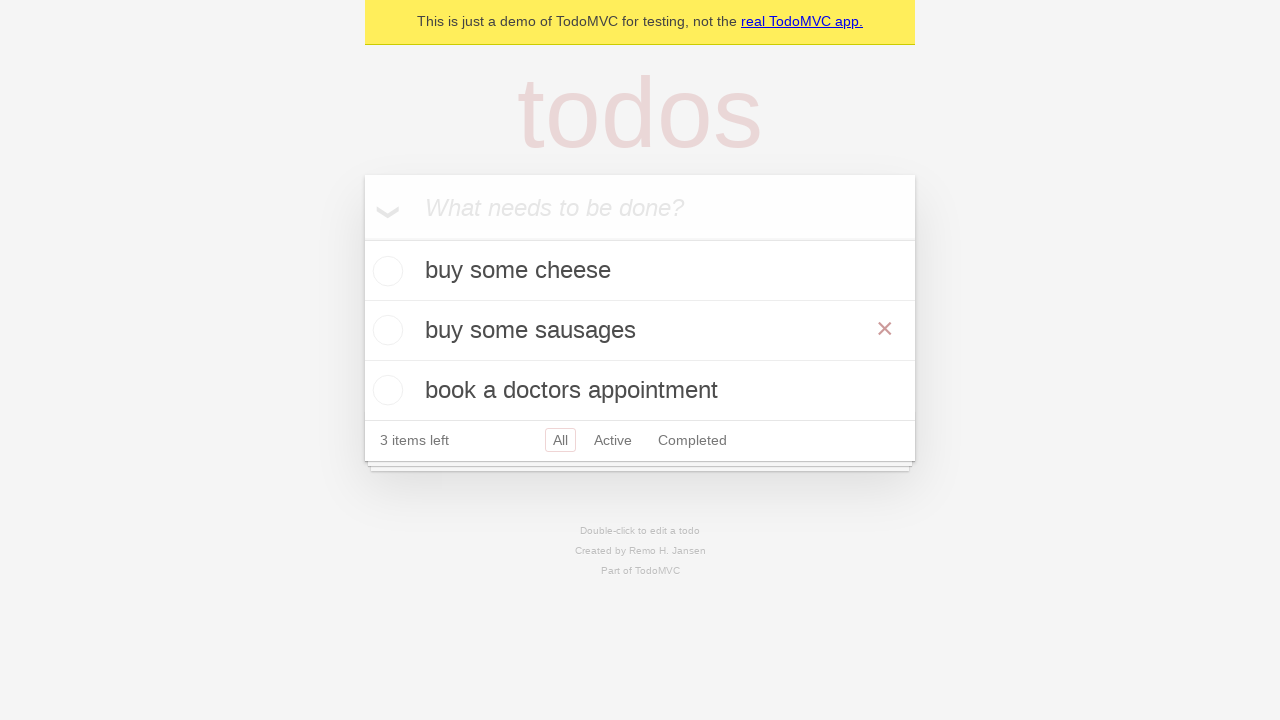

Todo item updated and title element is now visible
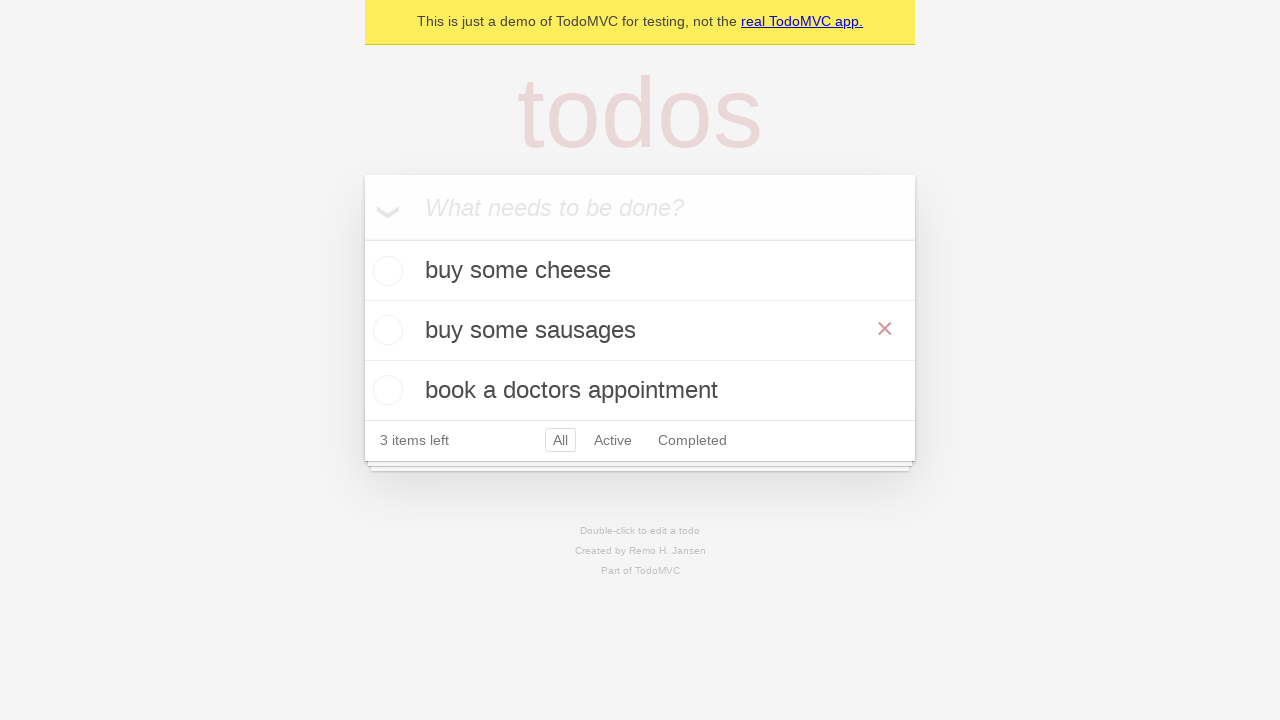

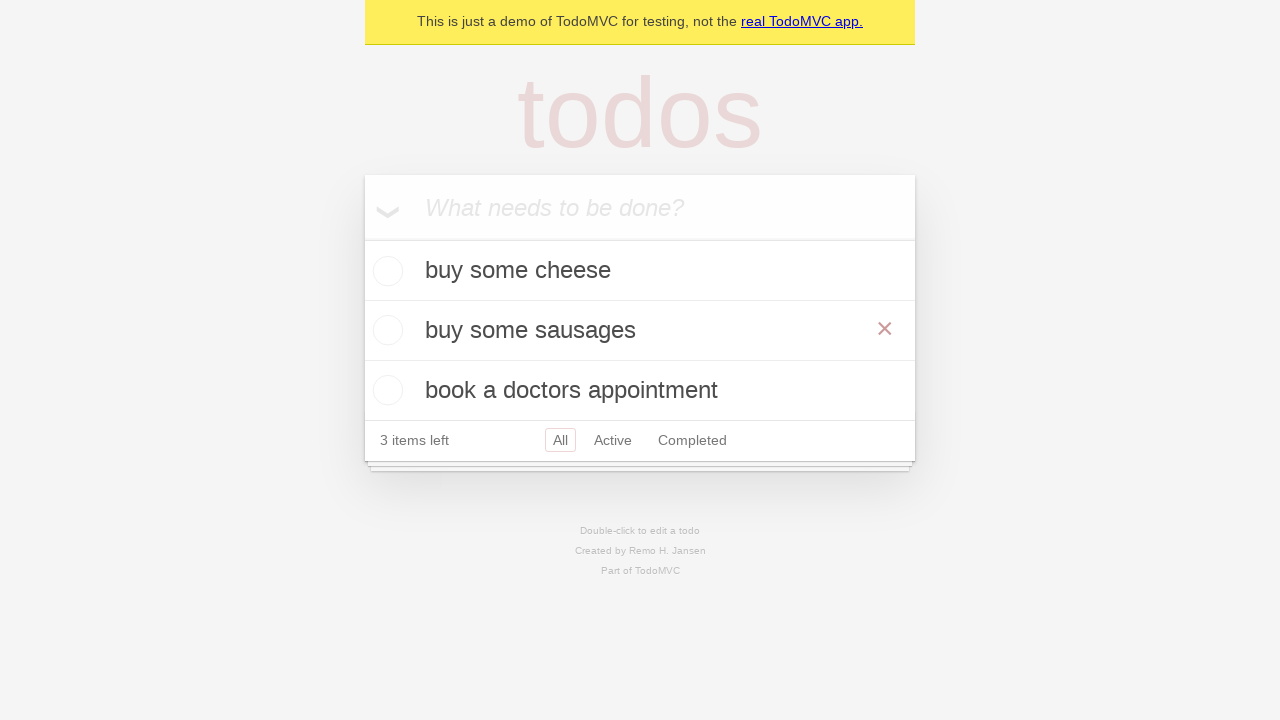